Tests a simple event registration form by filling in full name, email, event date, and additional details fields, then submitting and verifying the confirmation message.

Starting URL: https://training-support.net/webelements/simple-form

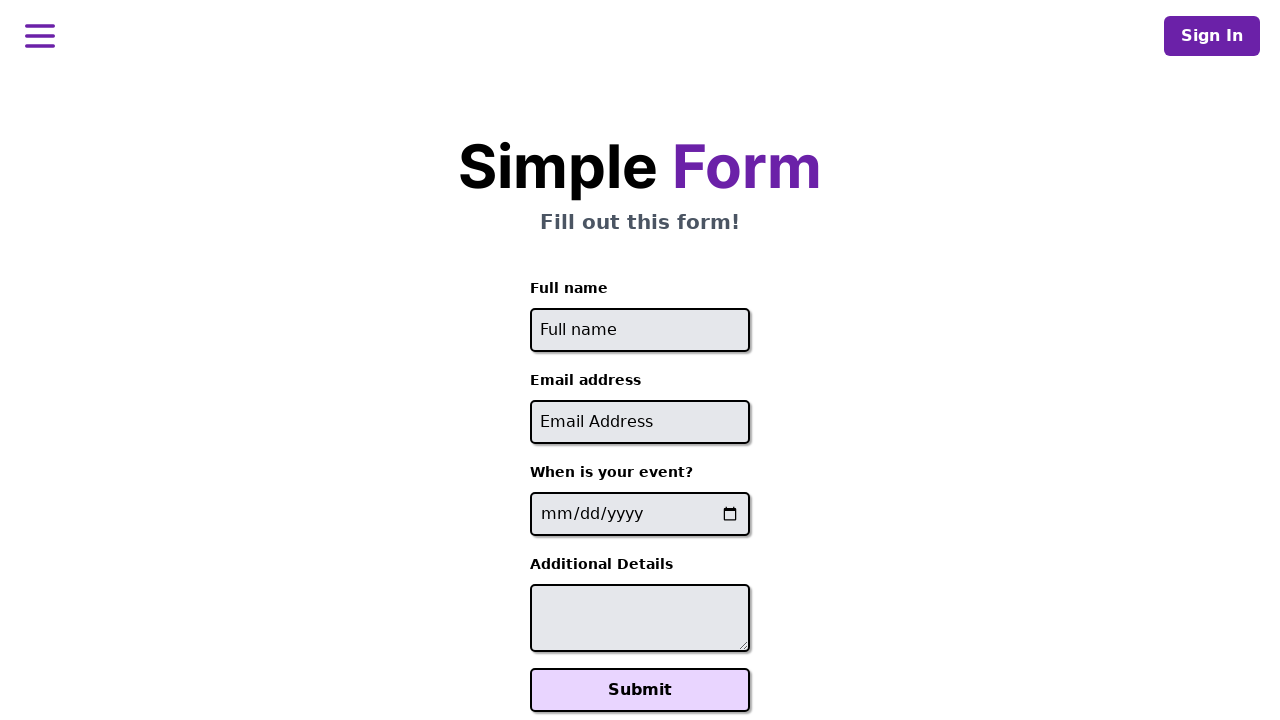

Filled full name field with 'John Anderson' on #full-name
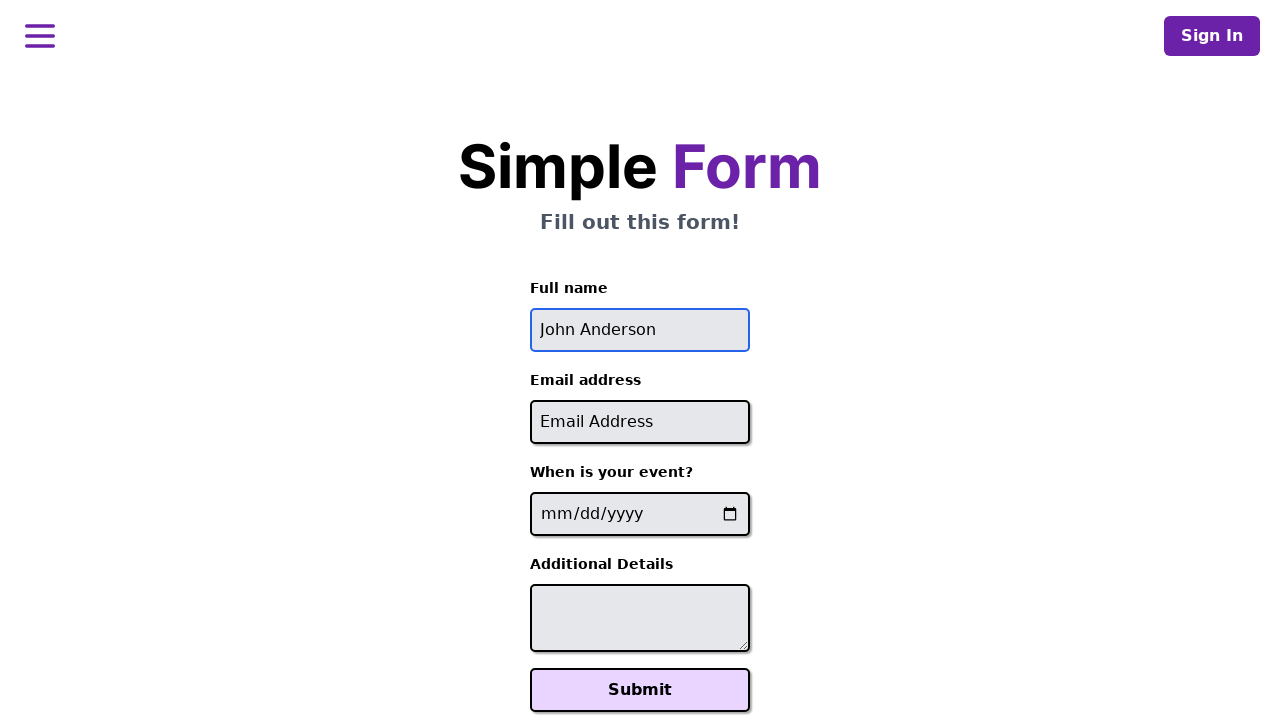

Filled email field with 'john.anderson@testmail.com' on #email
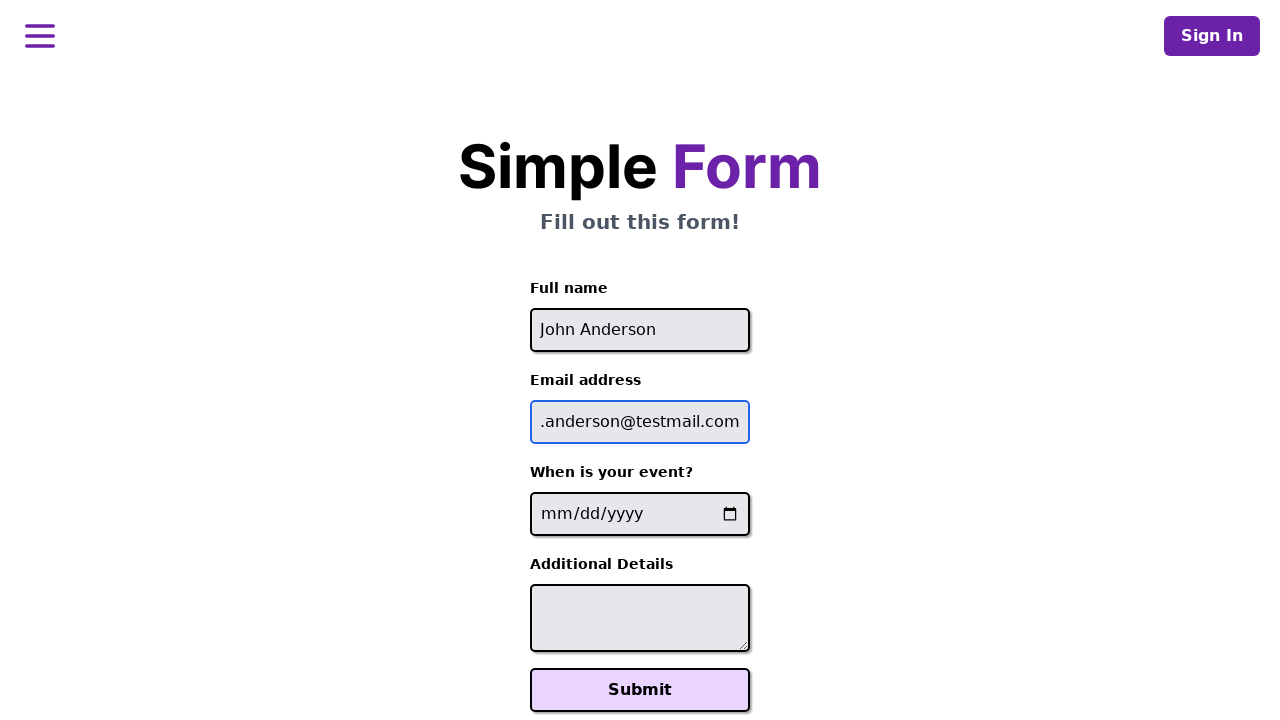

Filled event date field with '2024-06-15' on input[name='event-date']
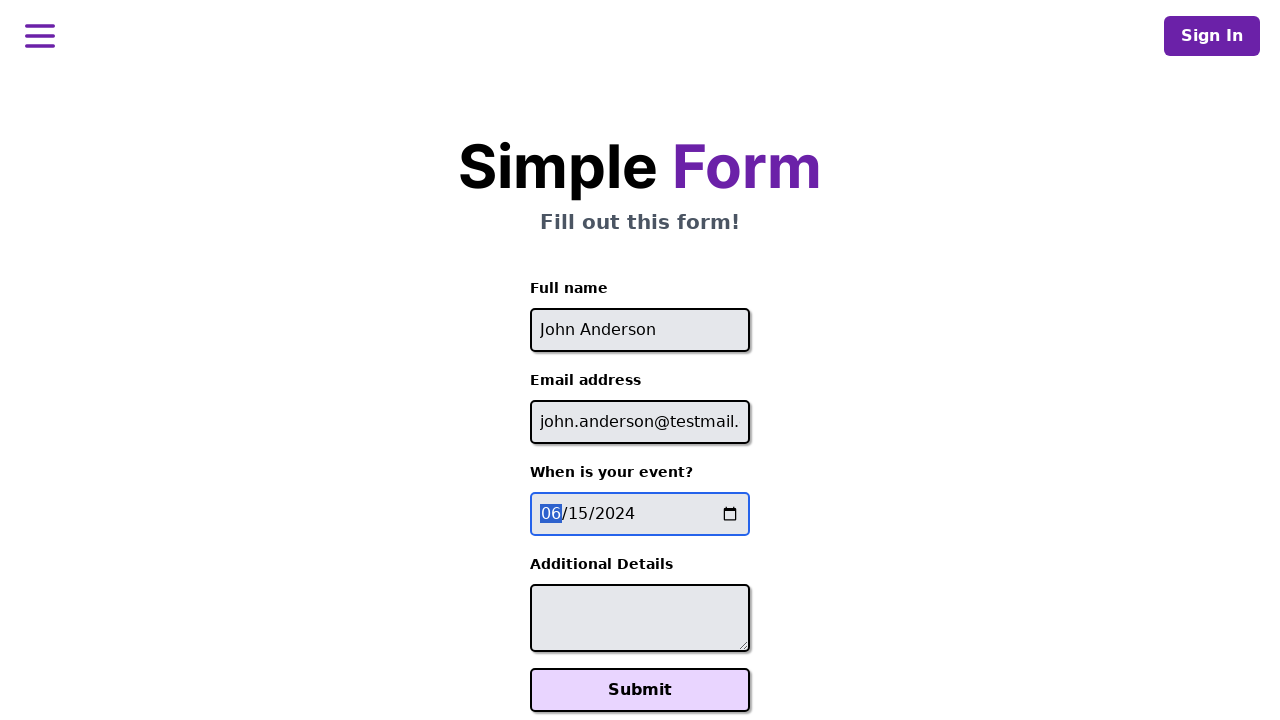

Filled additional details field with 'Please reserve a seat near the front' on #additional-details
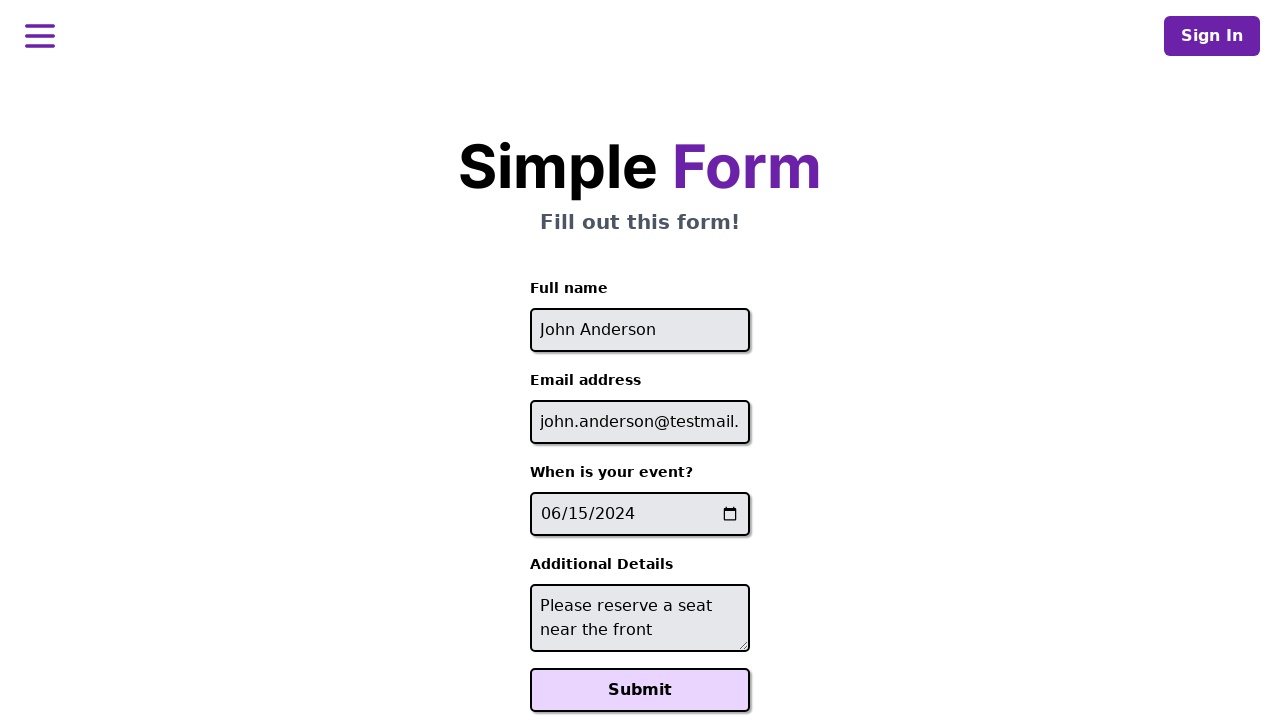

Clicked the Submit button at (640, 690) on xpath=//button[text()='Submit']
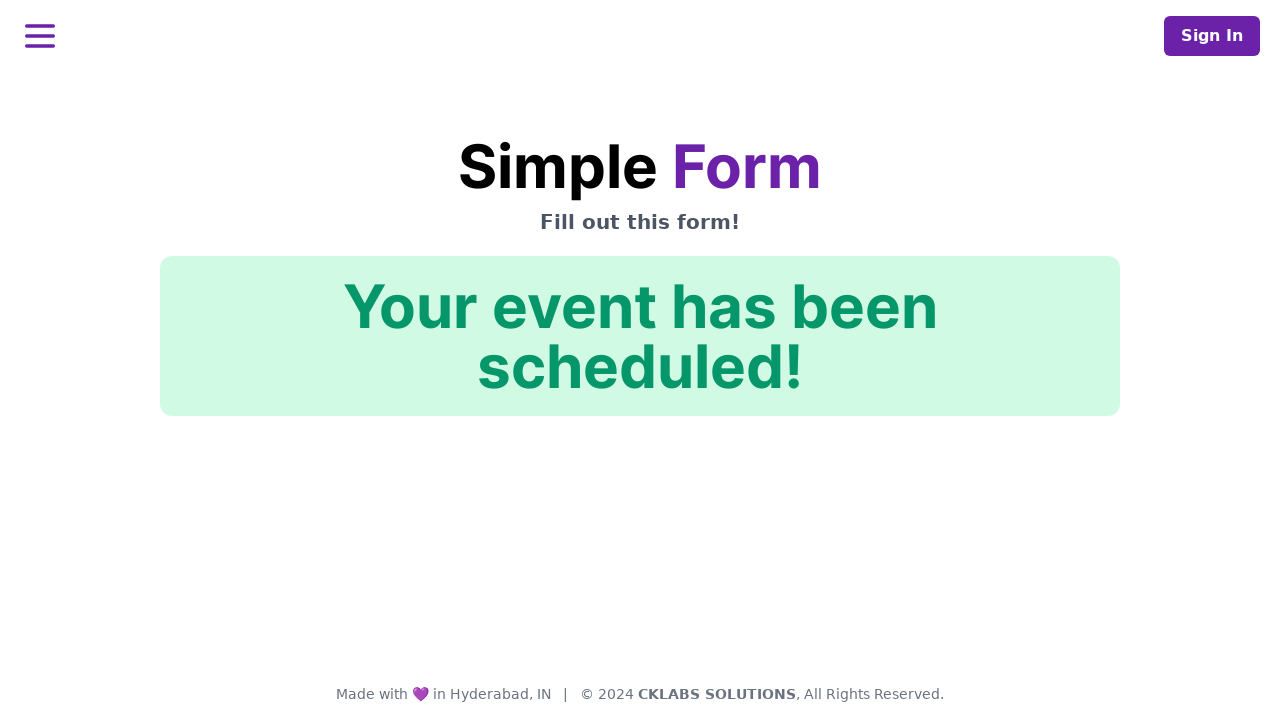

Confirmation message element appeared
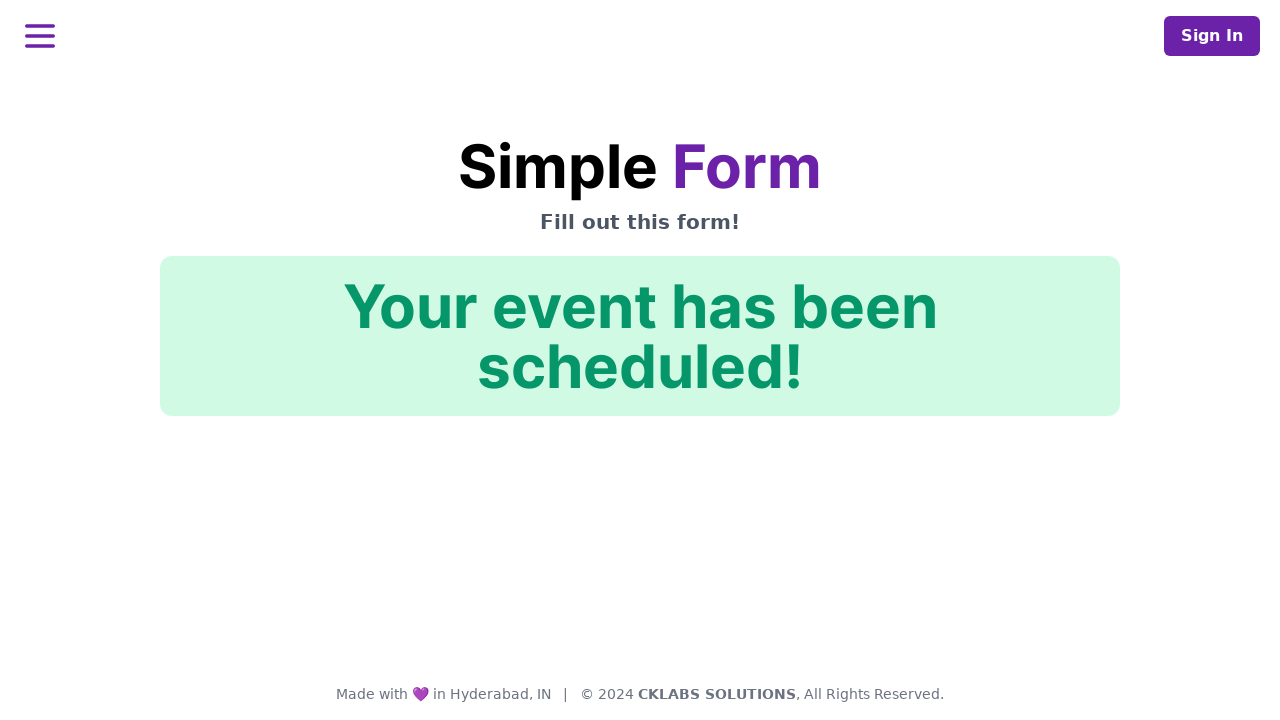

Verified confirmation message text is 'Your event has been scheduled!'
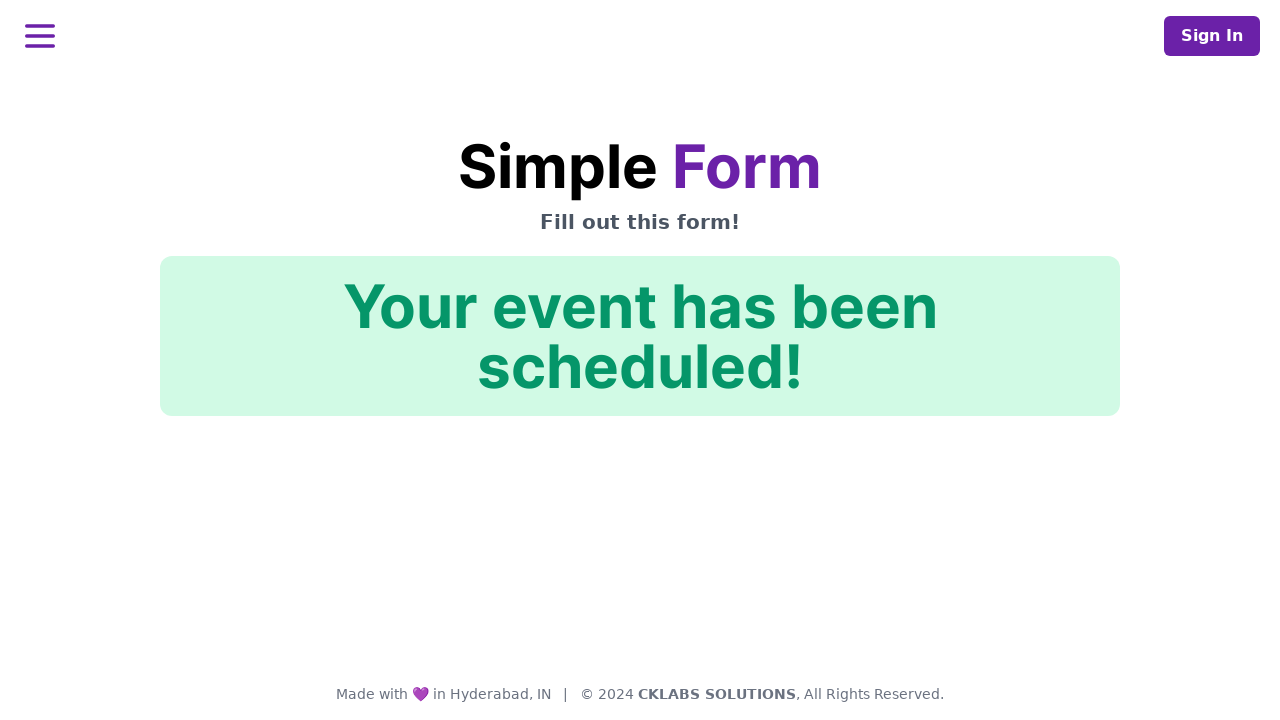

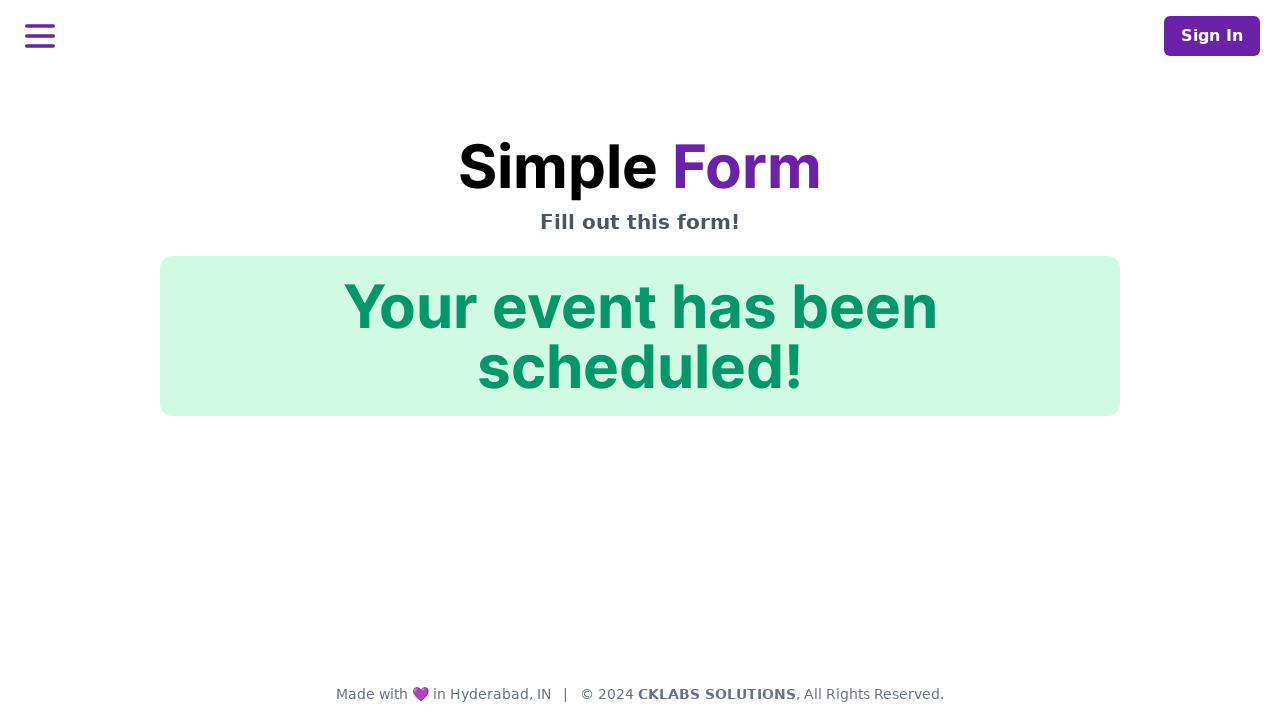